Tests basic form interaction on TutorialsPoint's Selenium practice page by filling in full name, email, address, and password fields, then submitting the form.

Starting URL: https://www.tutorialspoint.com/selenium/practice/text-box.php

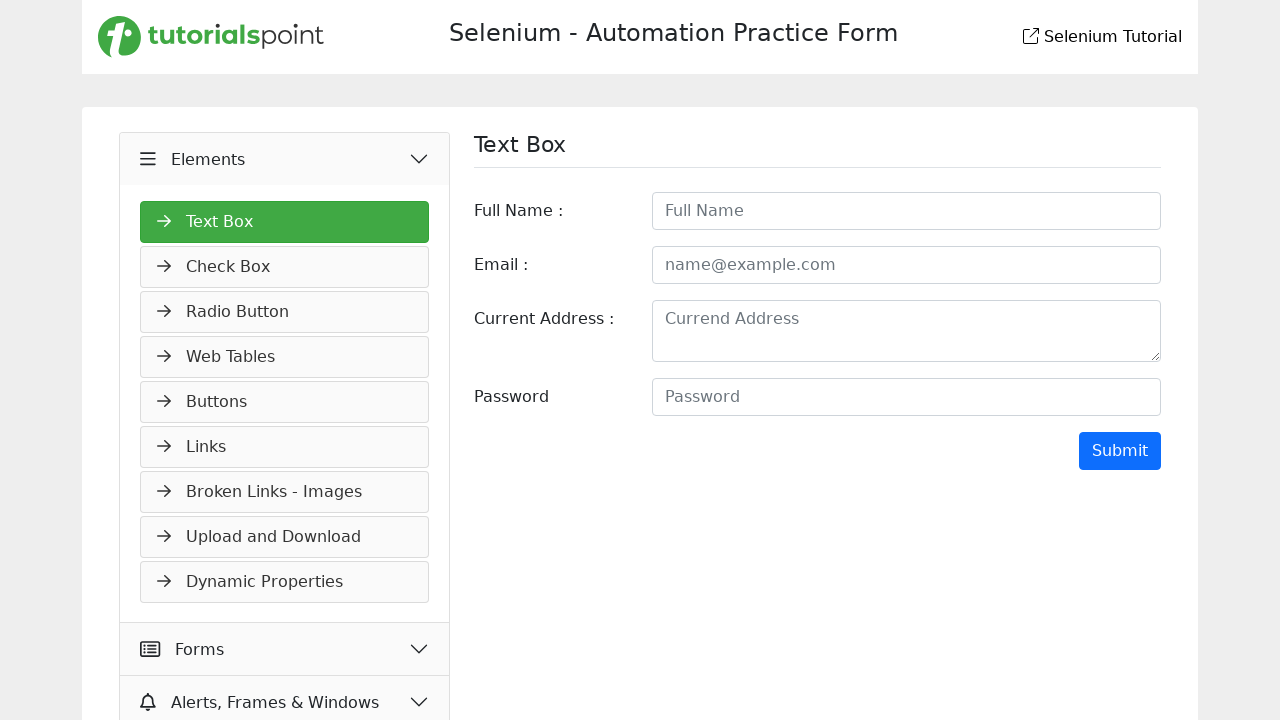

Filled full name field with 'John Doe' on #fullname
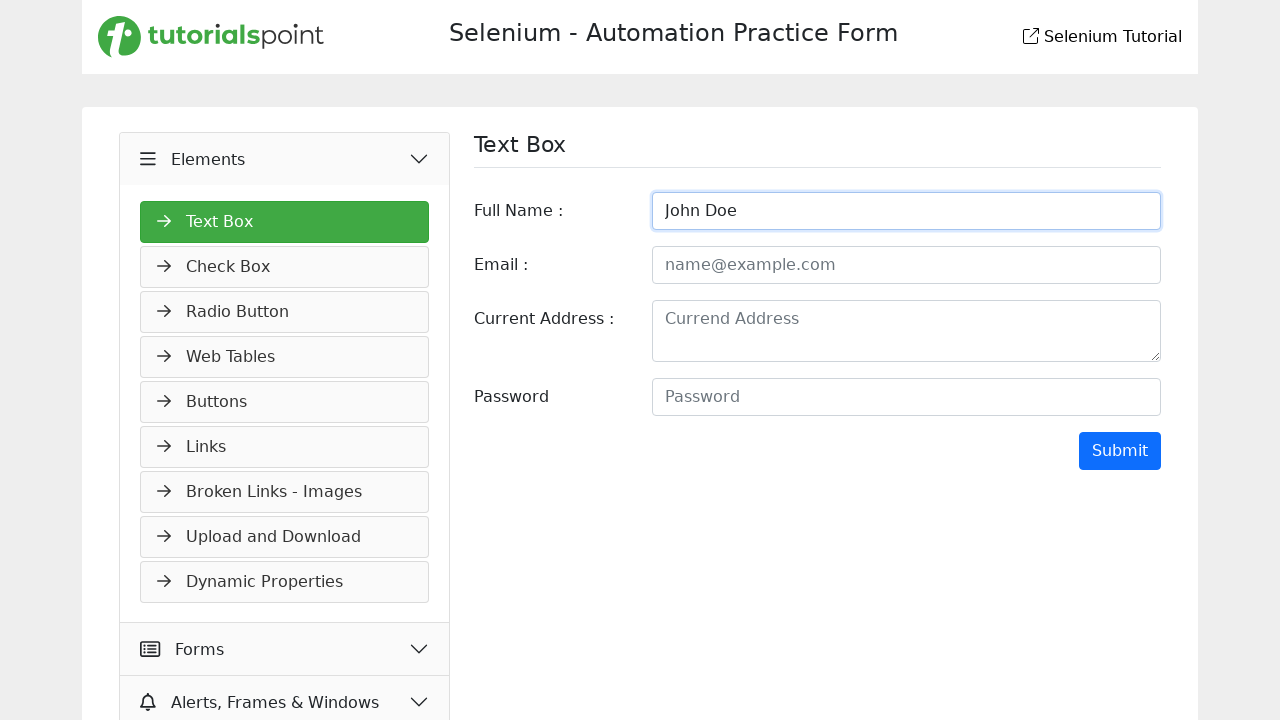

Filled email field with 'john.doe@company.com' on #email
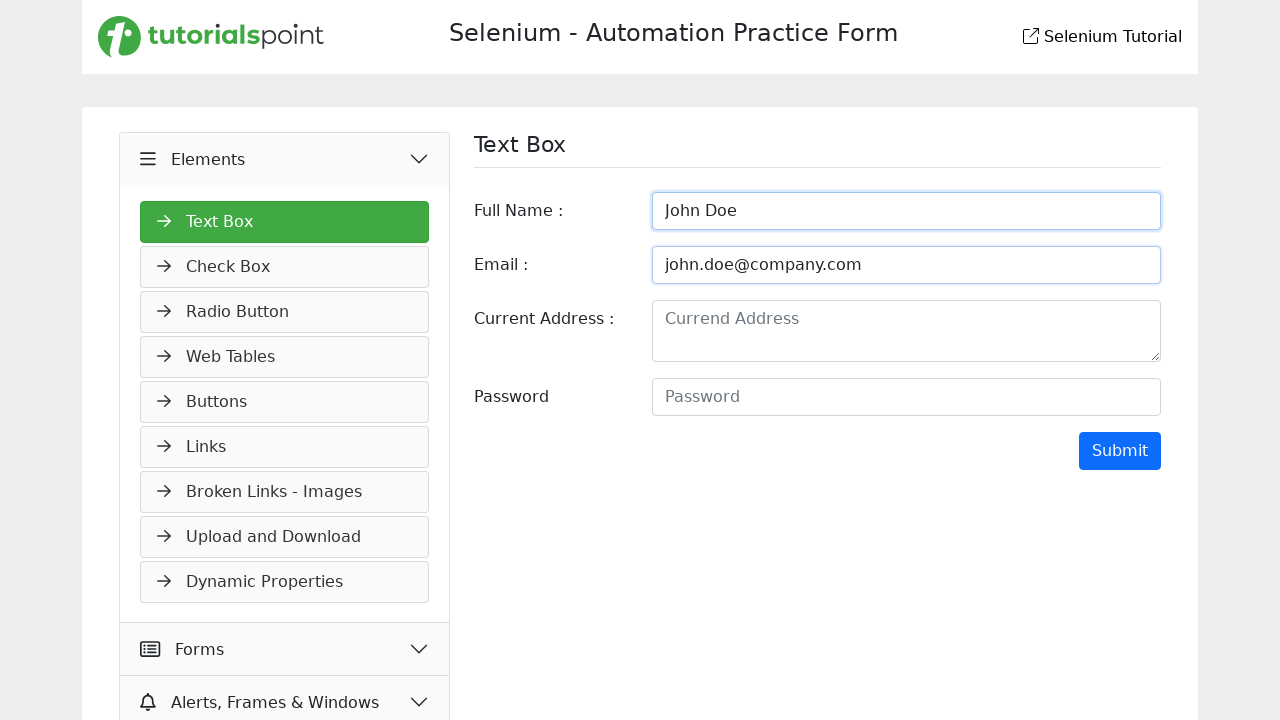

Filled address field with '123 Main Street, City, Country' on #address
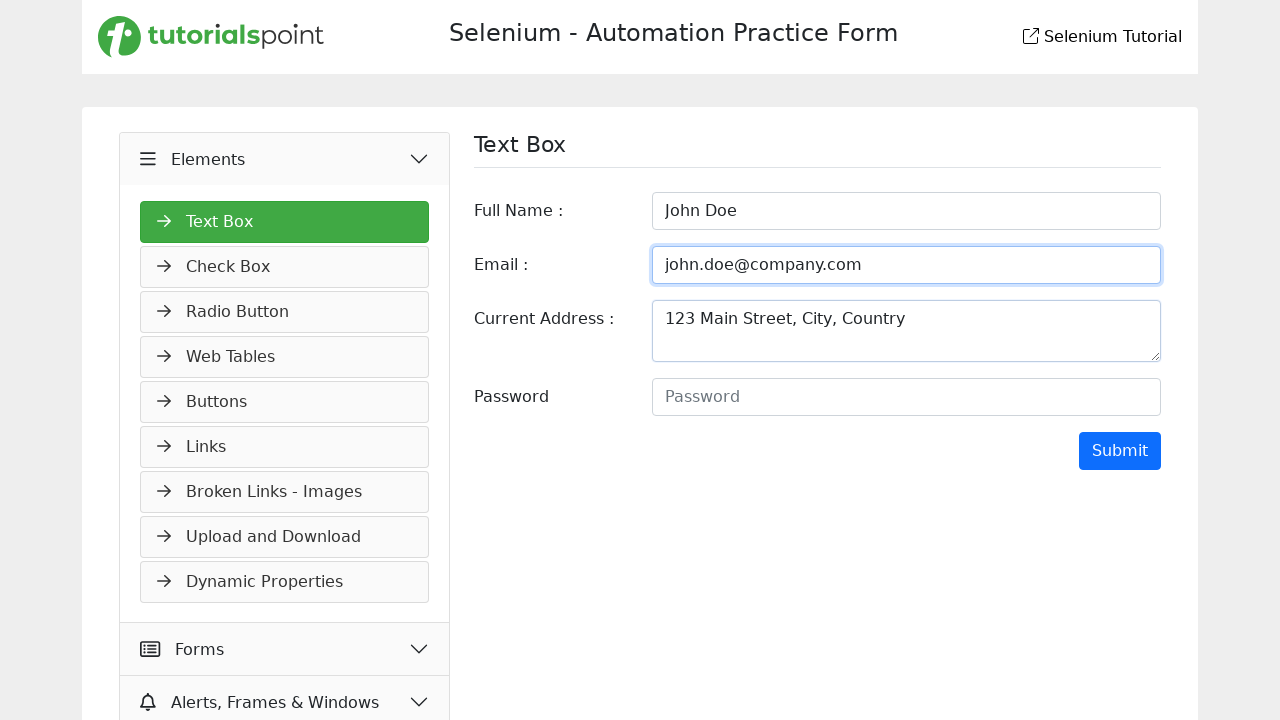

Filled password field with 'password123' on #password
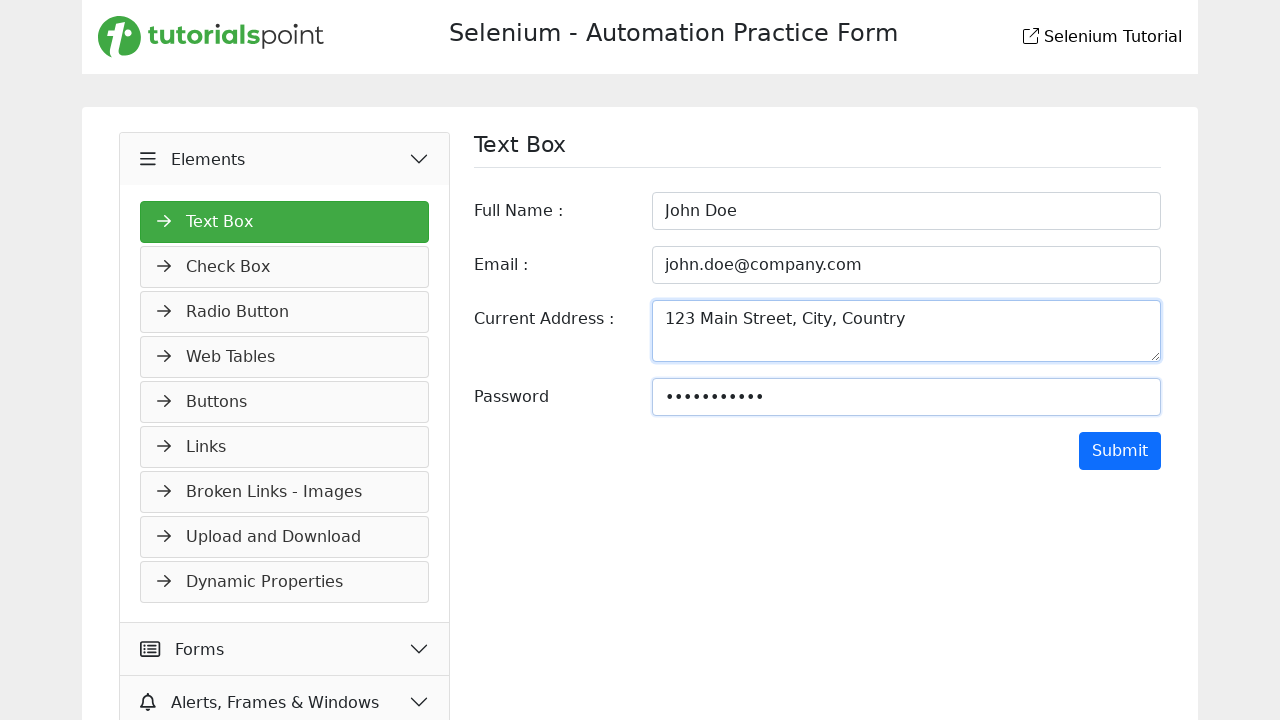

Clicked submit button to submit the form at (1120, 451) on input[type='submit']
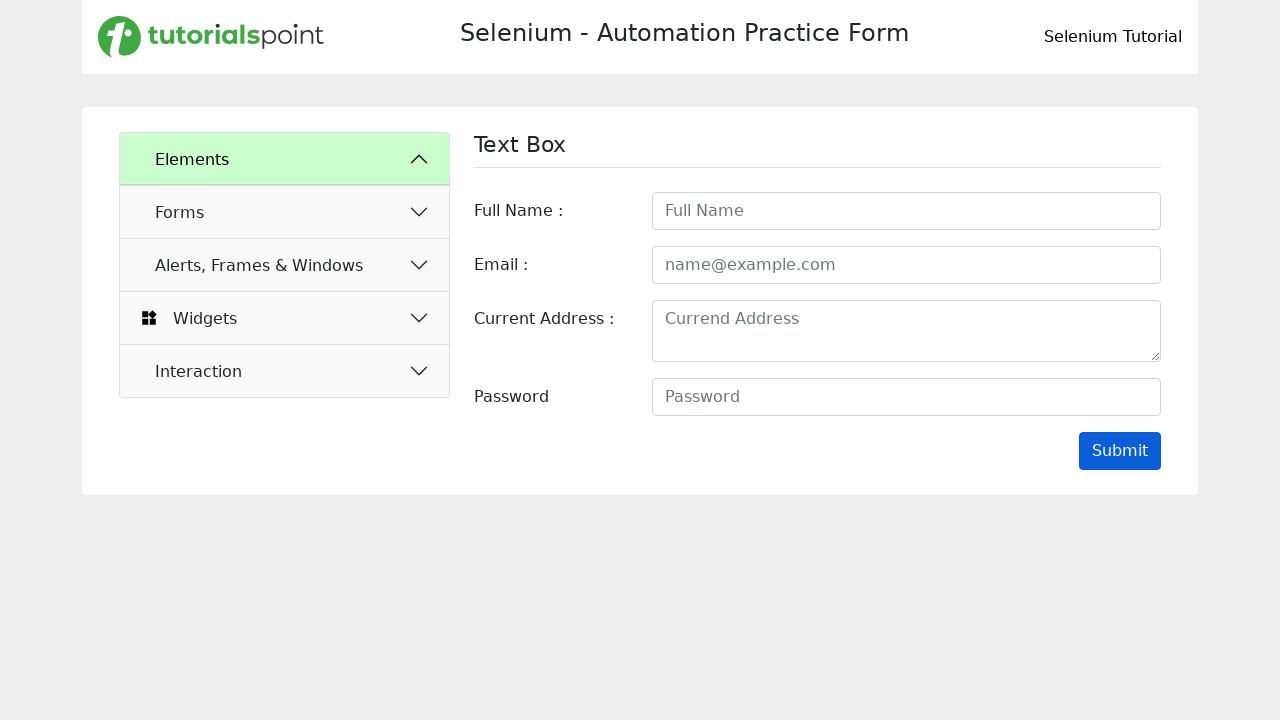

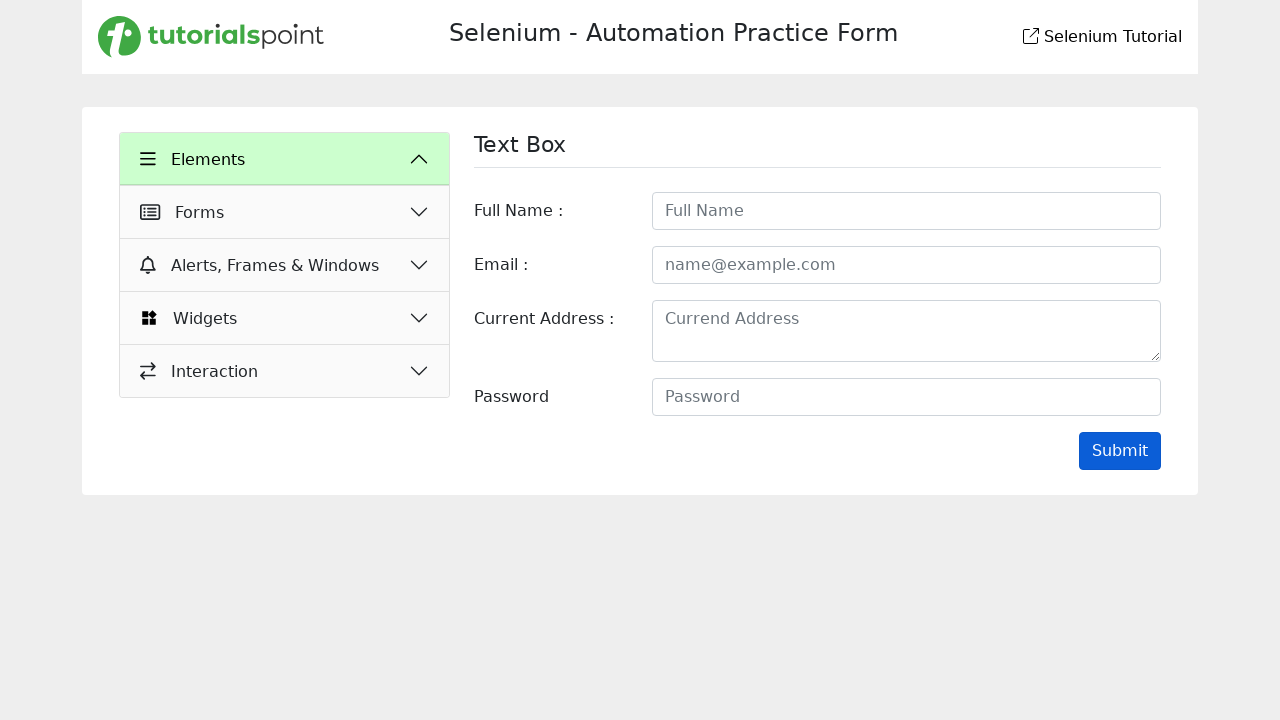